Tests multiple window/tab handling by clicking a link that opens a new window and verifying the browser can track multiple window handles

Starting URL: https://the-internet.herokuapp.com/windows

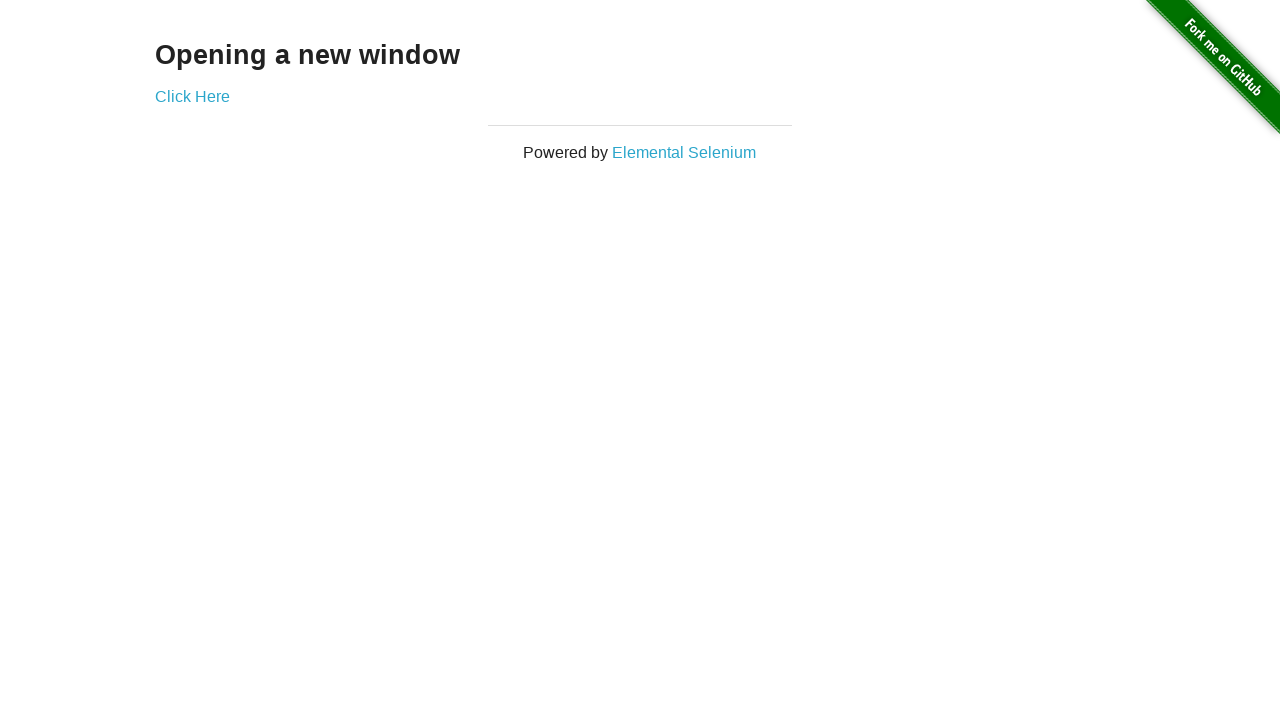

Clicked 'Click Here' link to open new window at (192, 96) on text=Click Here
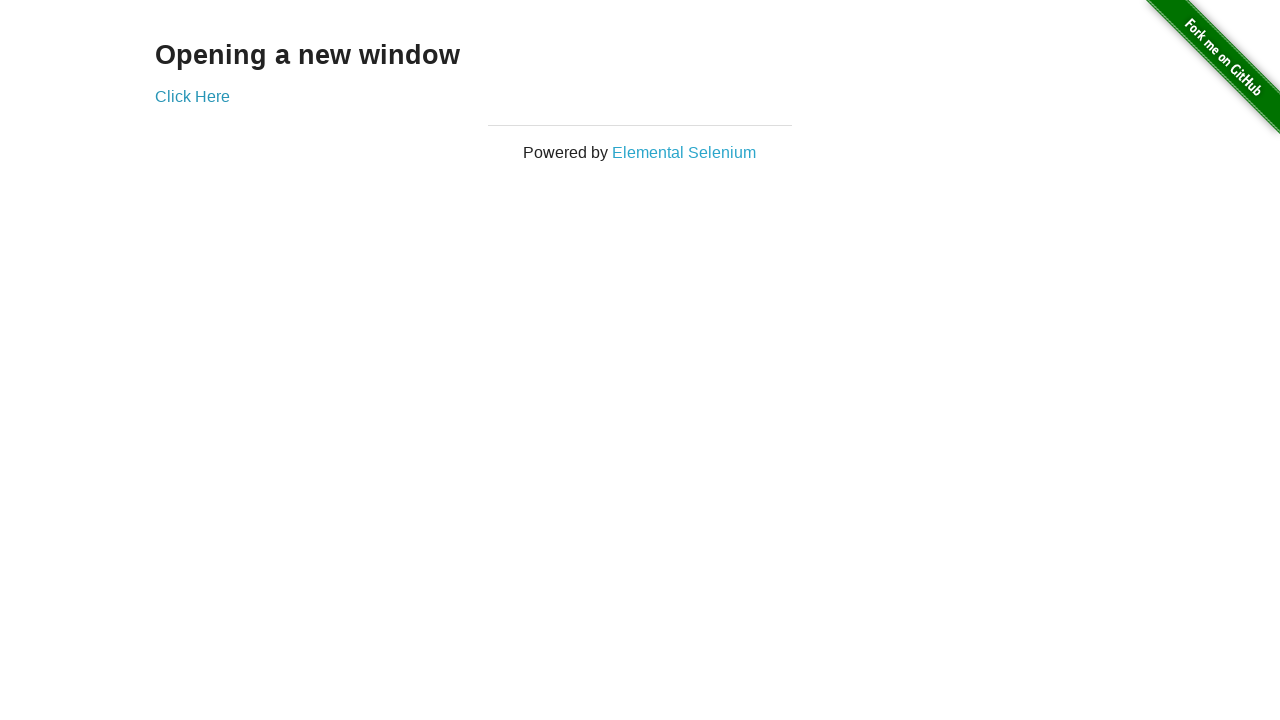

New window/tab opened and captured
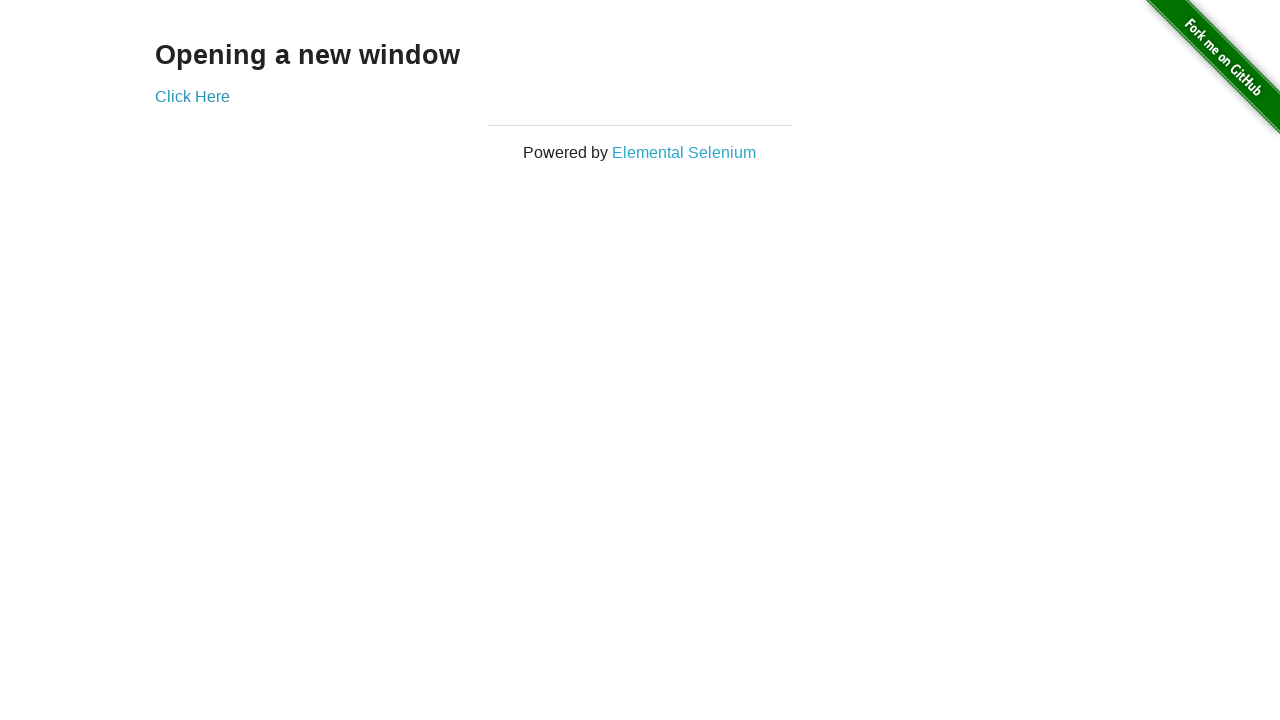

New page finished loading
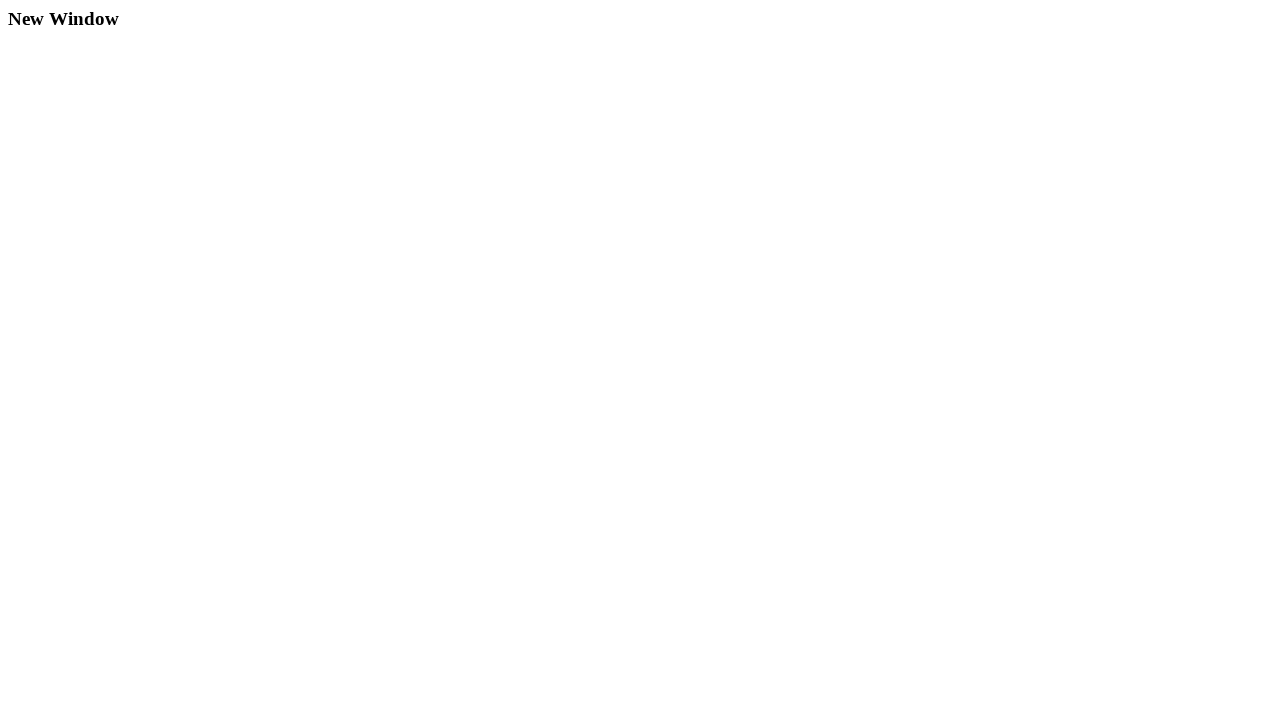

Verified browser has 2 pages open
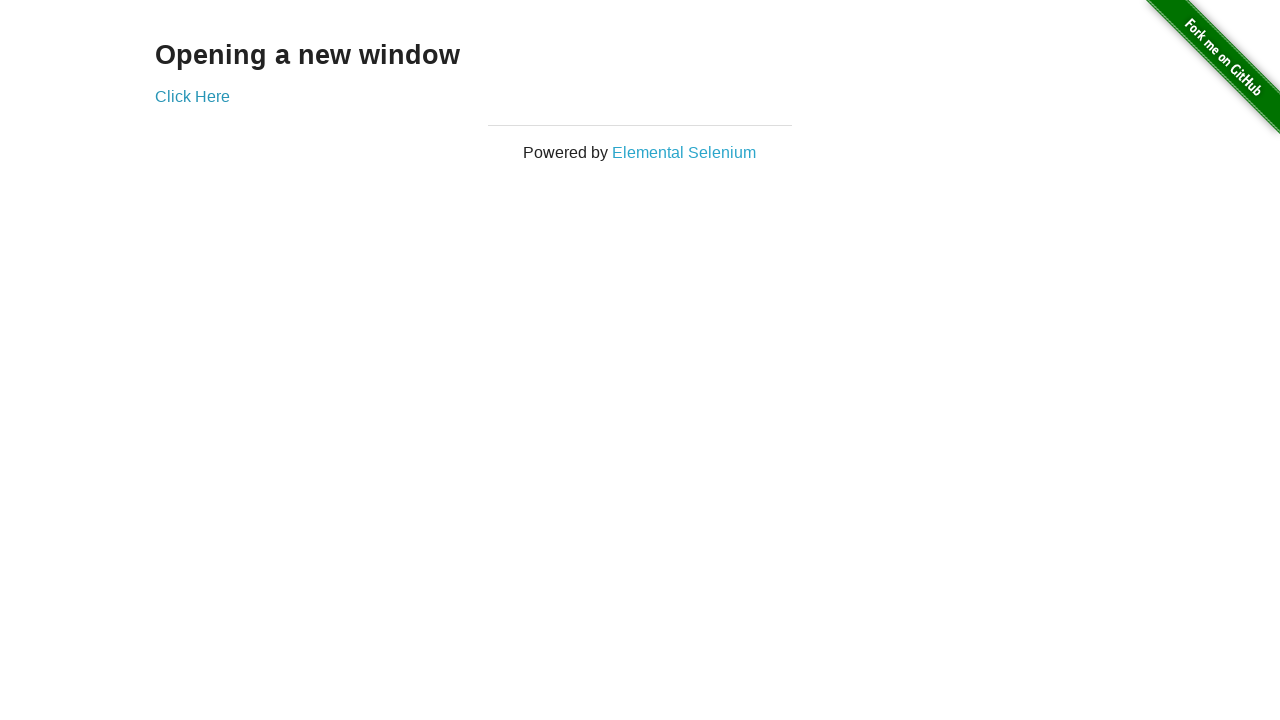

Verified h3 heading element exists in new page
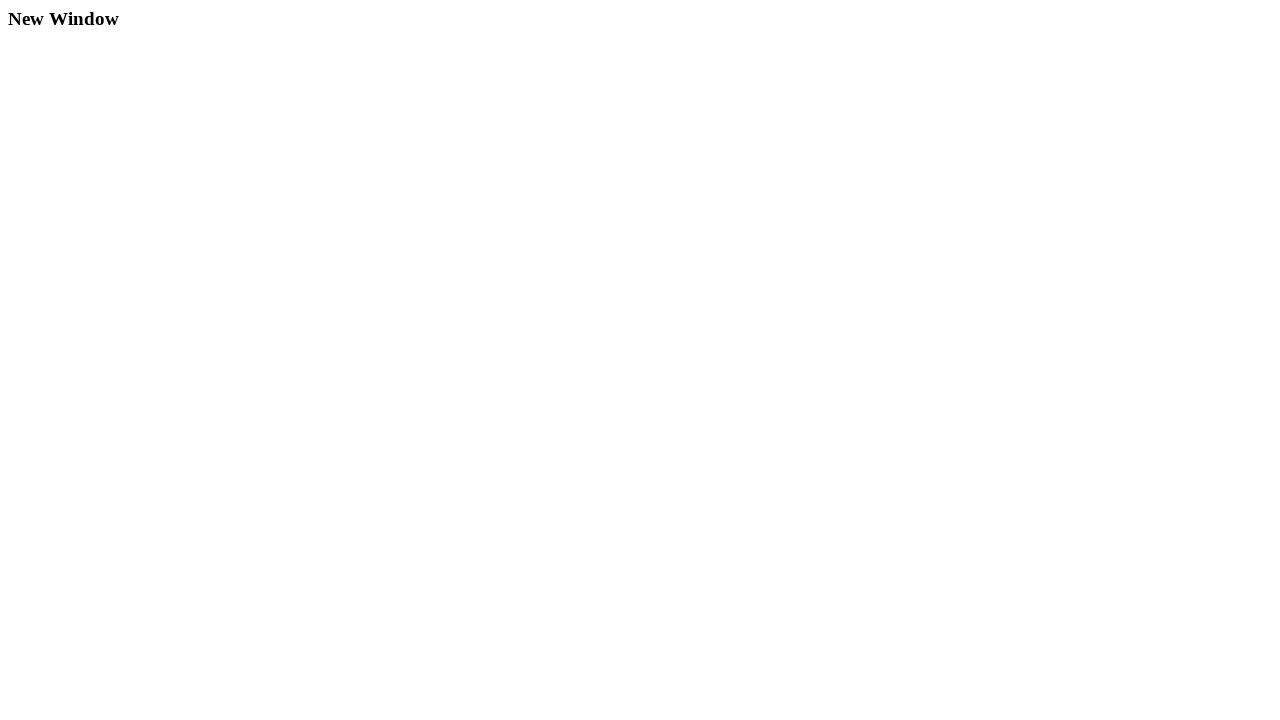

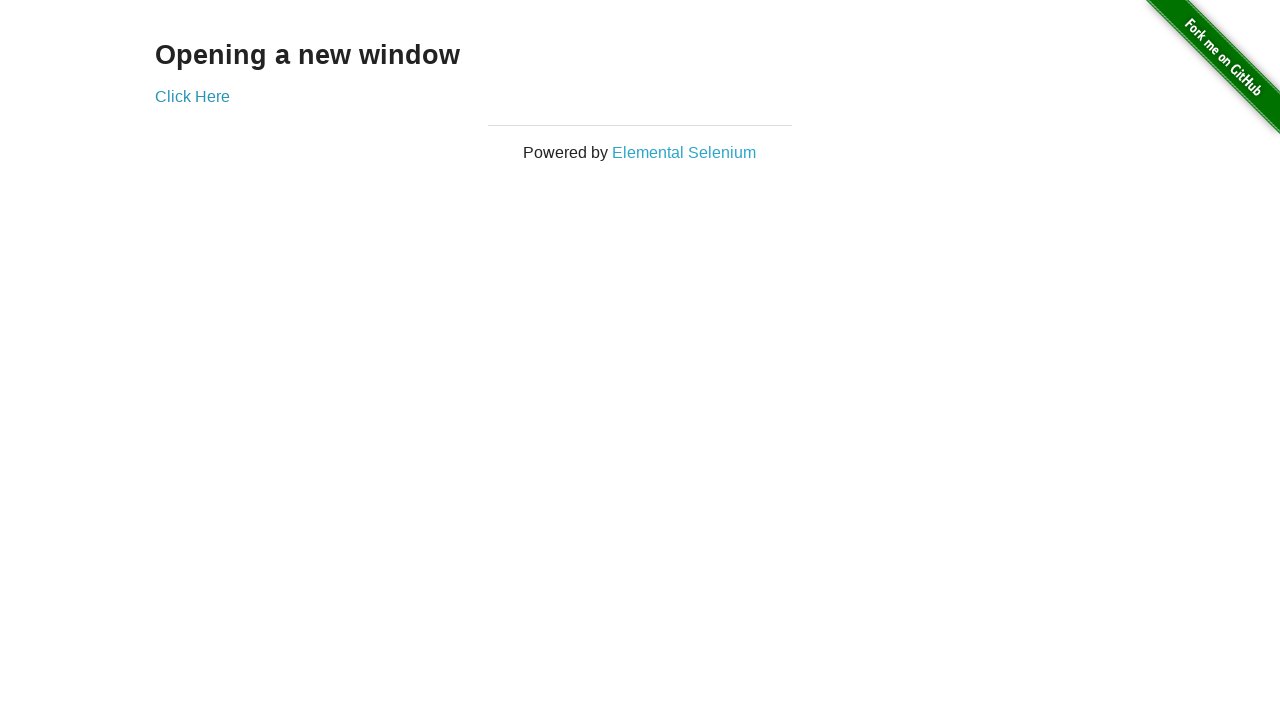